Tests a transfer component by selecting items (Apple, Banana) from the source list and moving them to the target list, then verifies that only 'Kiwi' remains in the source list.

Starting URL: https://test-with-me-app.vercel.app/learning/web-elements/components/transfer

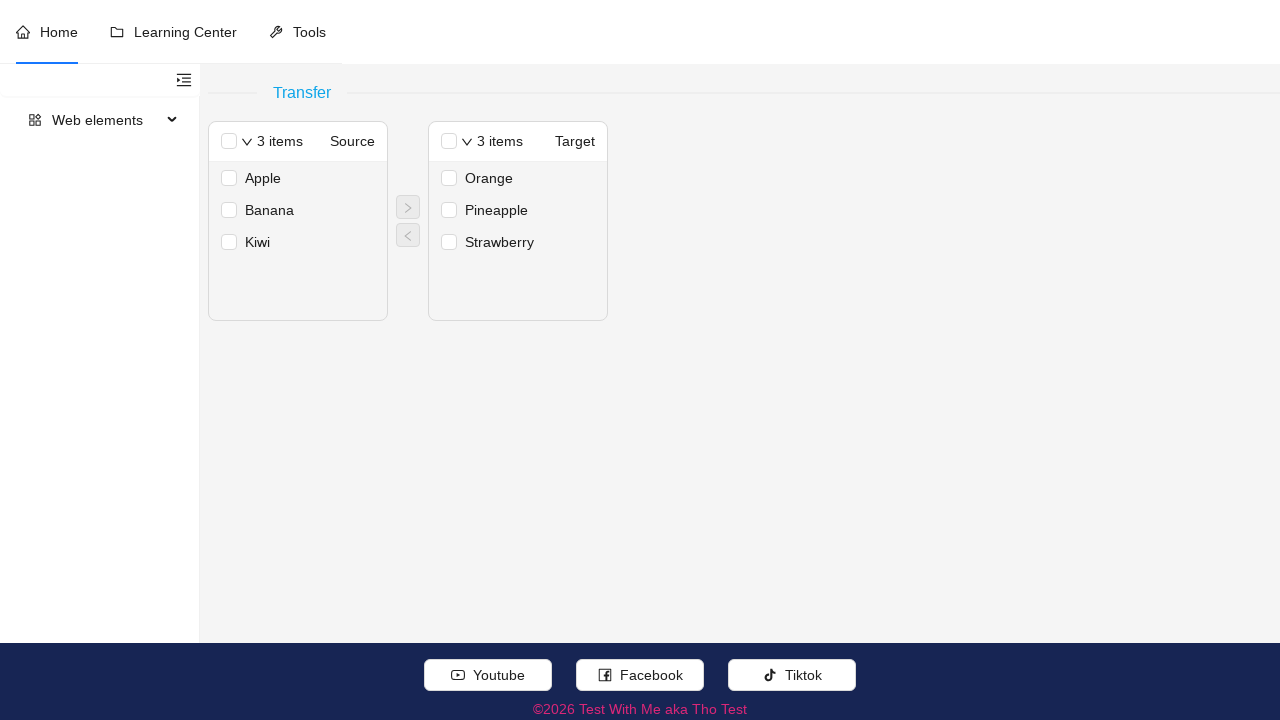

Selected 'Apple' from source list at (298, 178) on (//span[.//text()[normalize-space()='Transfer']]/following::div[contains(concat(
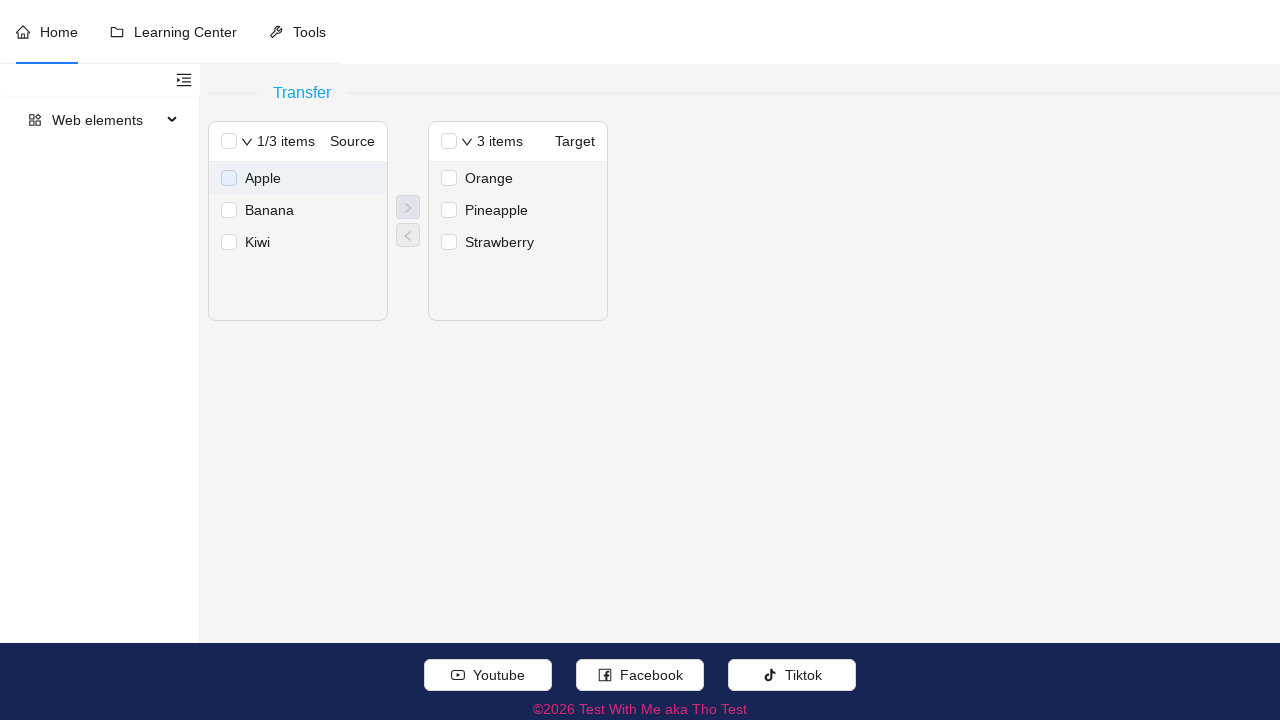

Selected 'Banana' from source list at (298, 210) on (//span[.//text()[normalize-space()='Transfer']]/following::div[contains(concat(
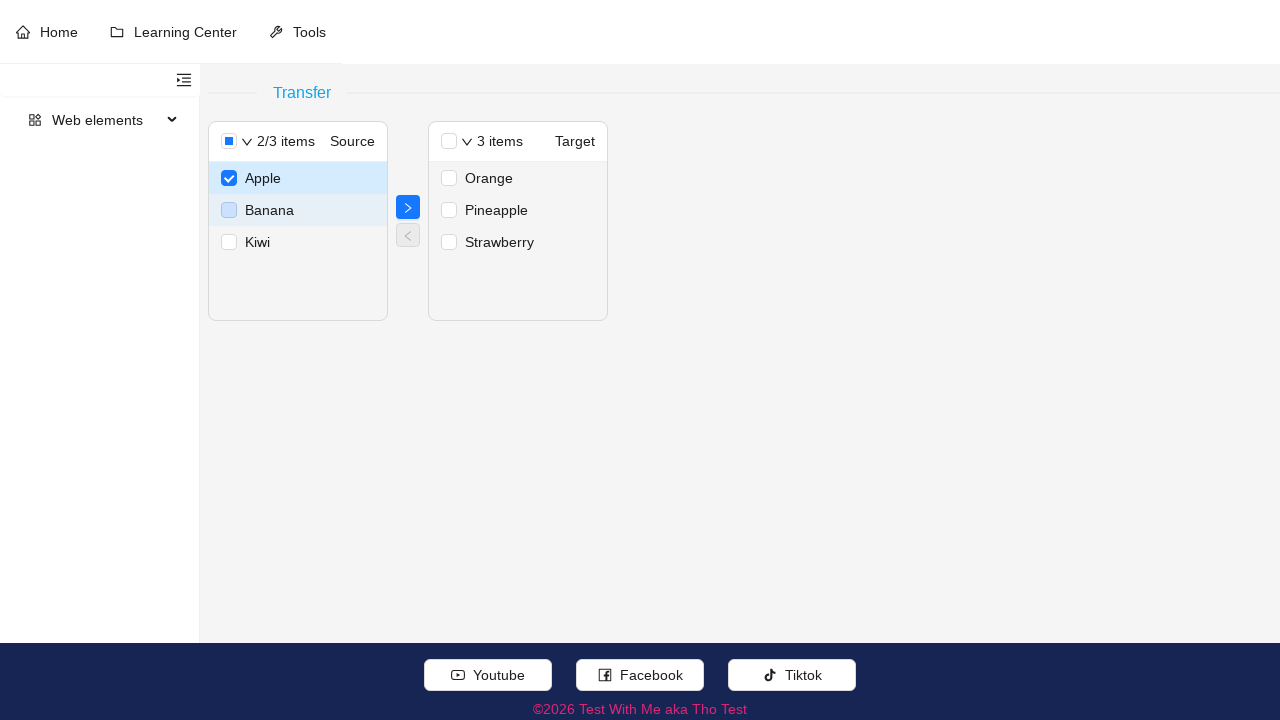

Clicked move button to transfer selected items to target list at (408, 207) on //span[.//text()[normalize-space()='Transfer']]/following::button[.//span[@aria-
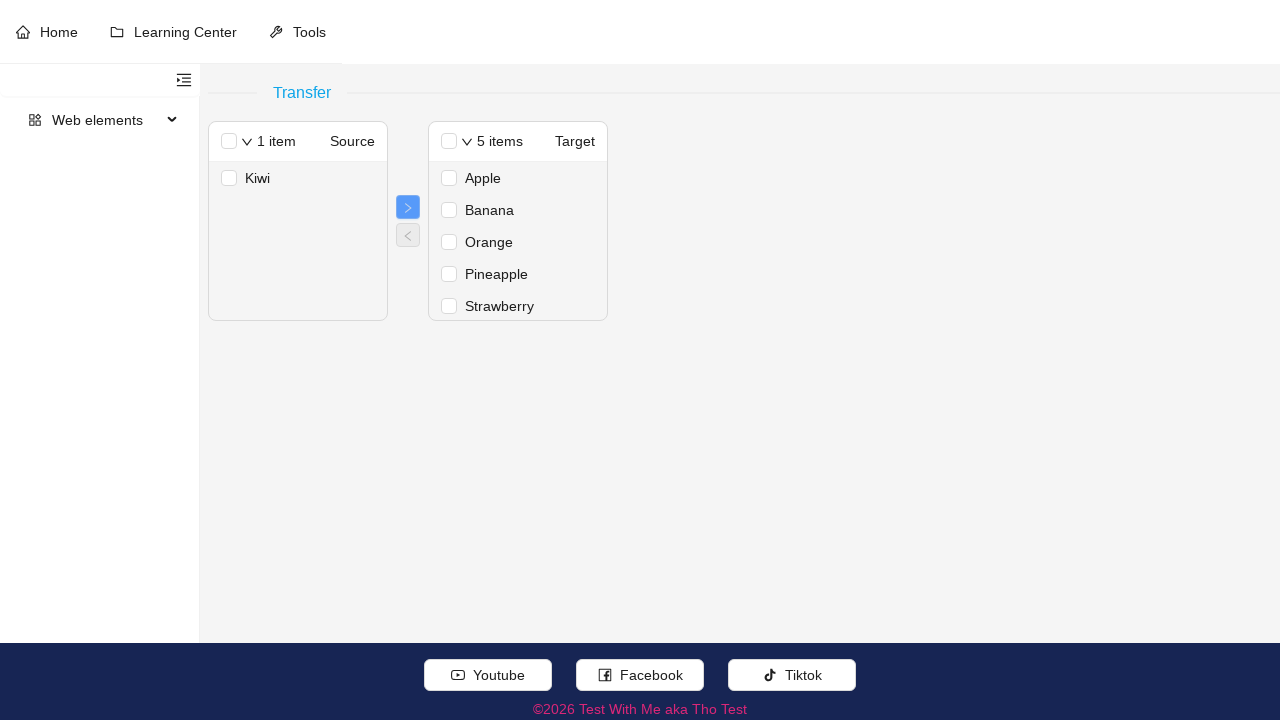

Waited for UI to update after transfer
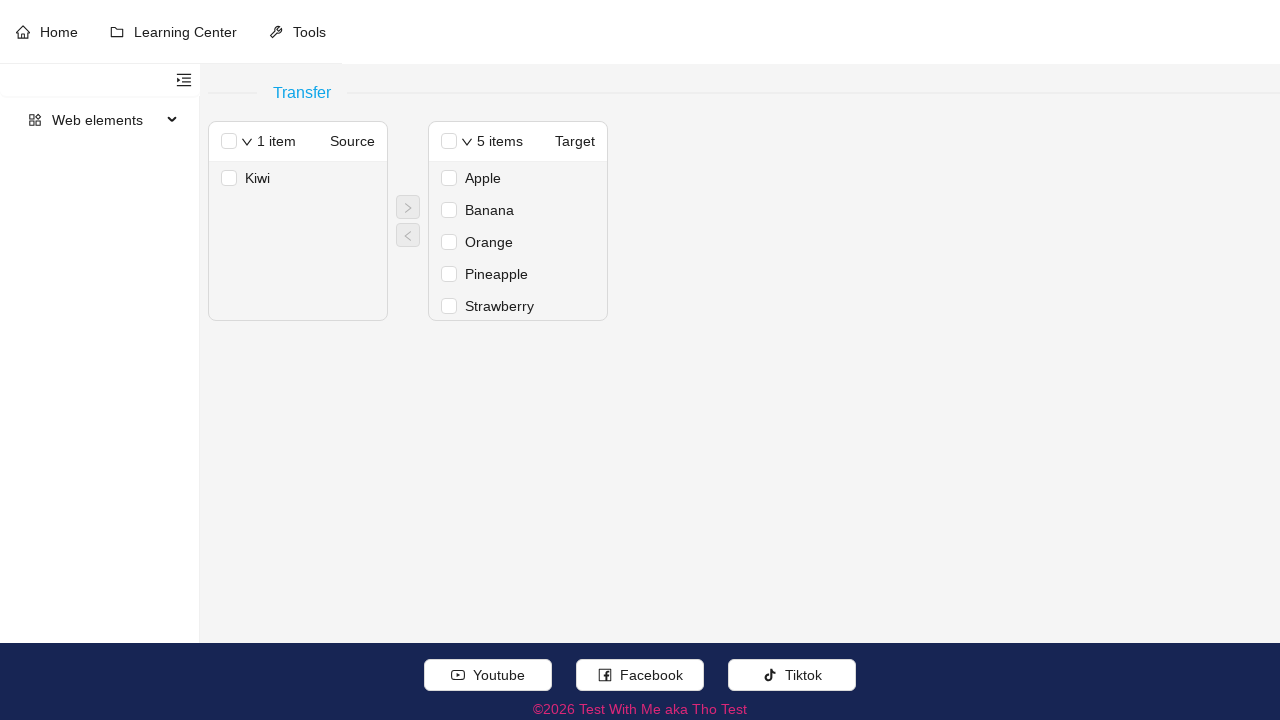

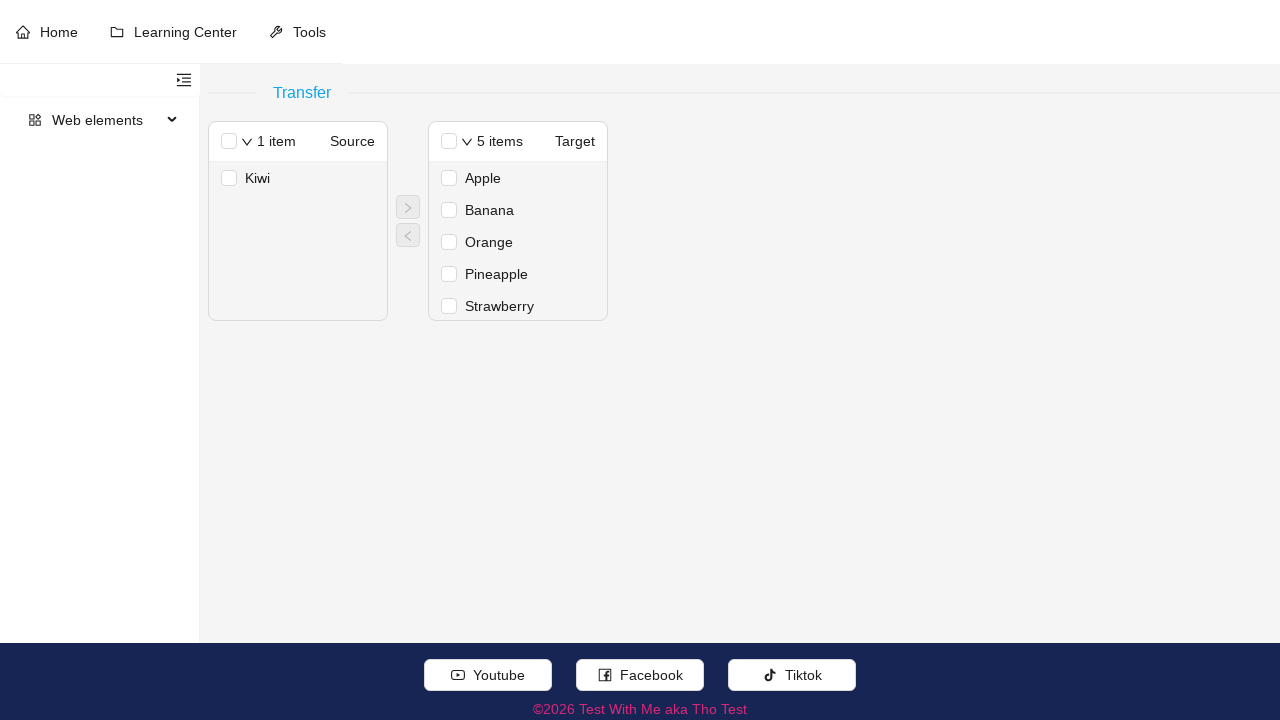